Navigates to testotomasyonu.com and verifies that the URL contains "testotomasyonu"

Starting URL: https://testotomasyonu.com

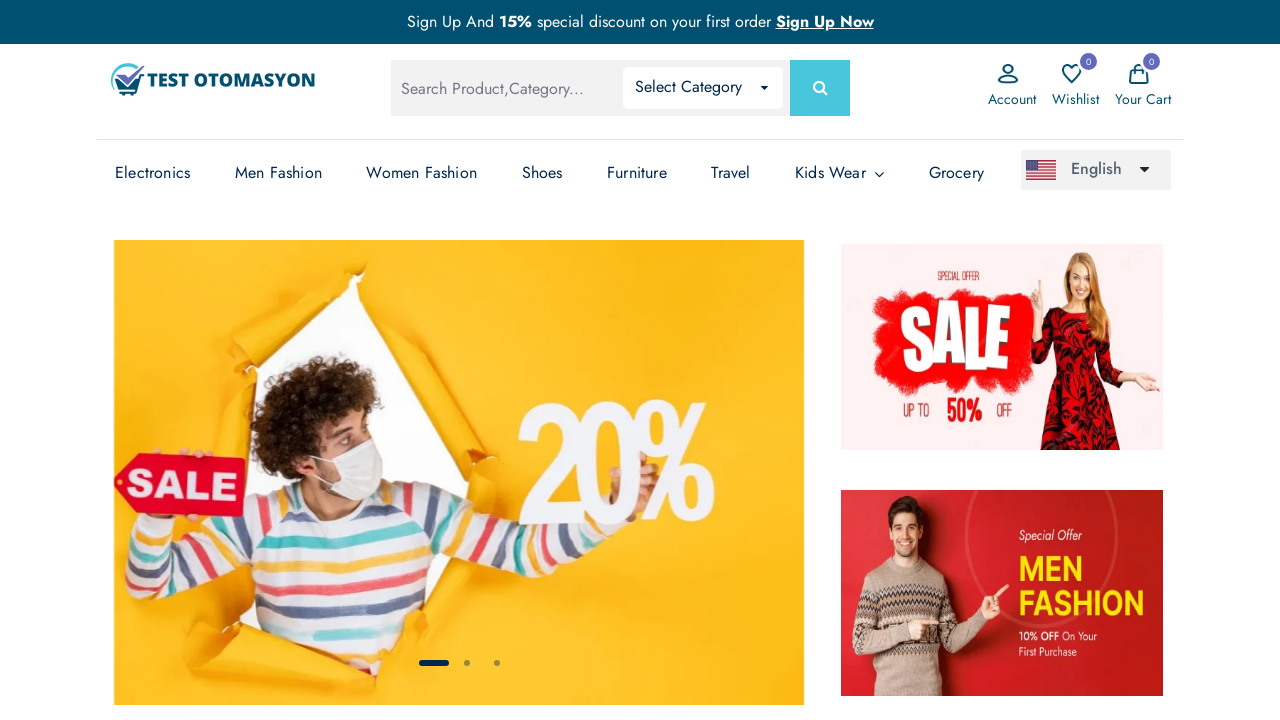

Navigated to https://testotomasyonu.com
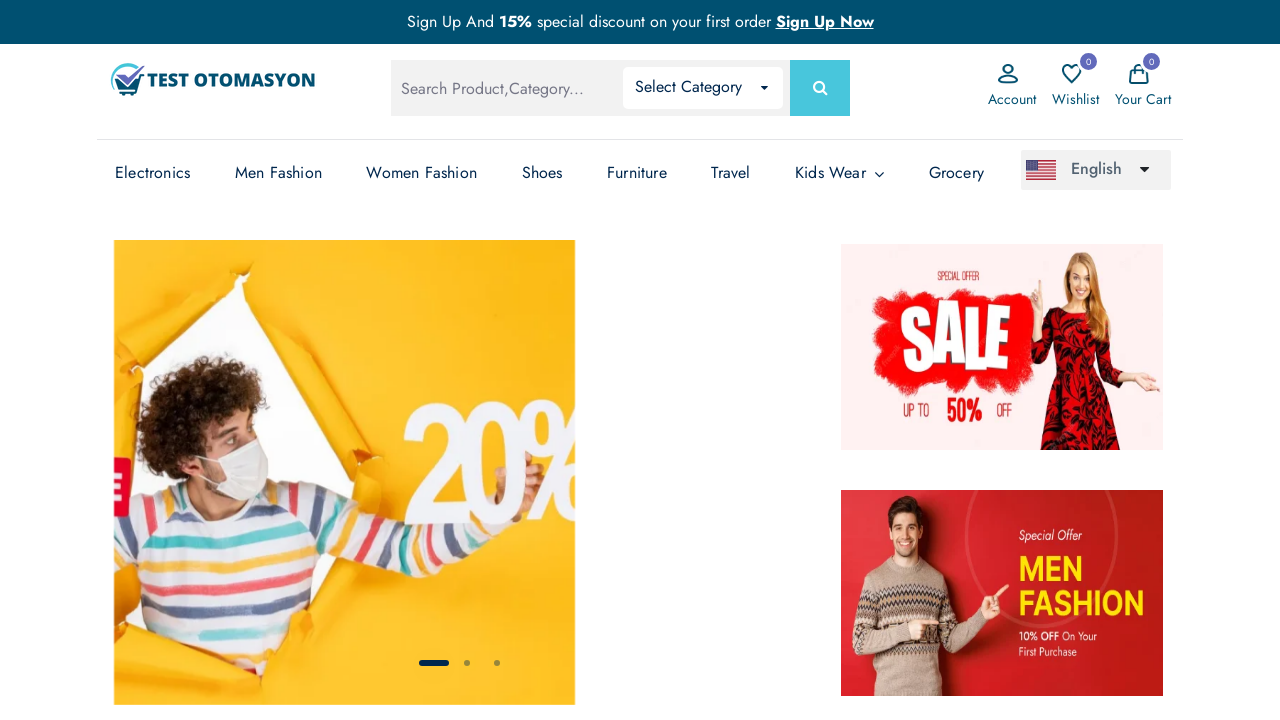

URL verification passed: 'testotomasyonu' found in current URL
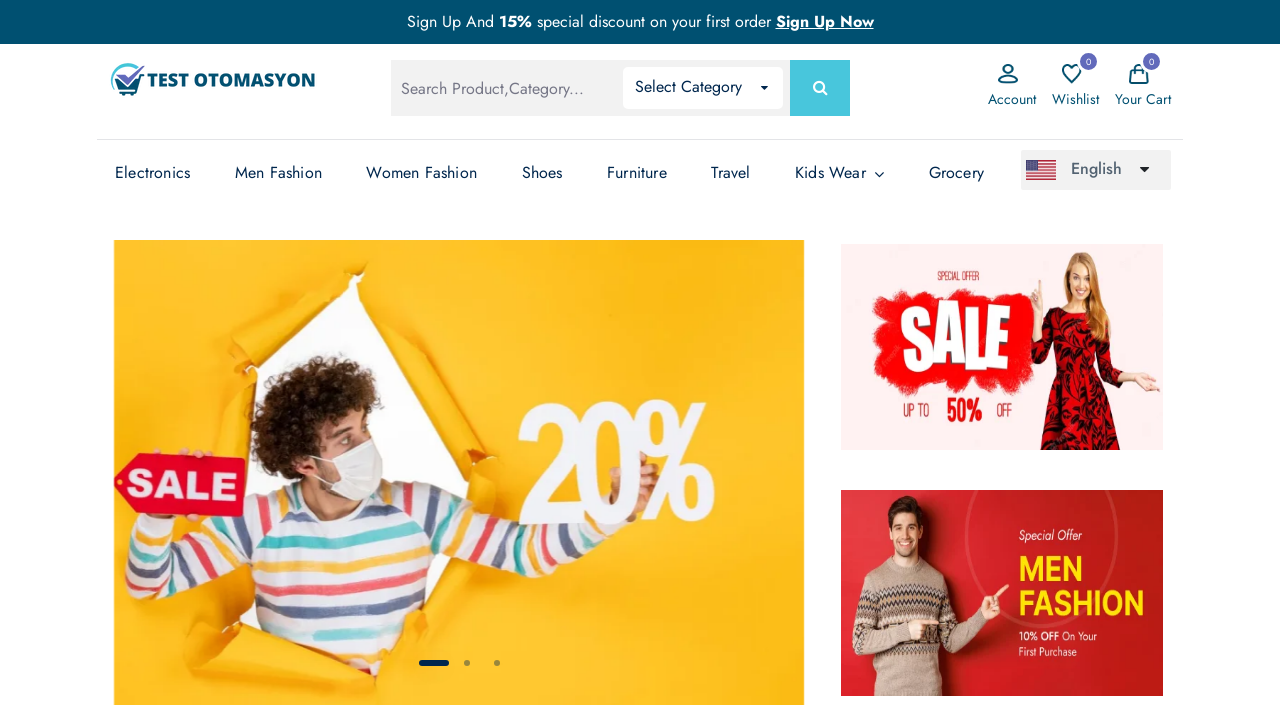

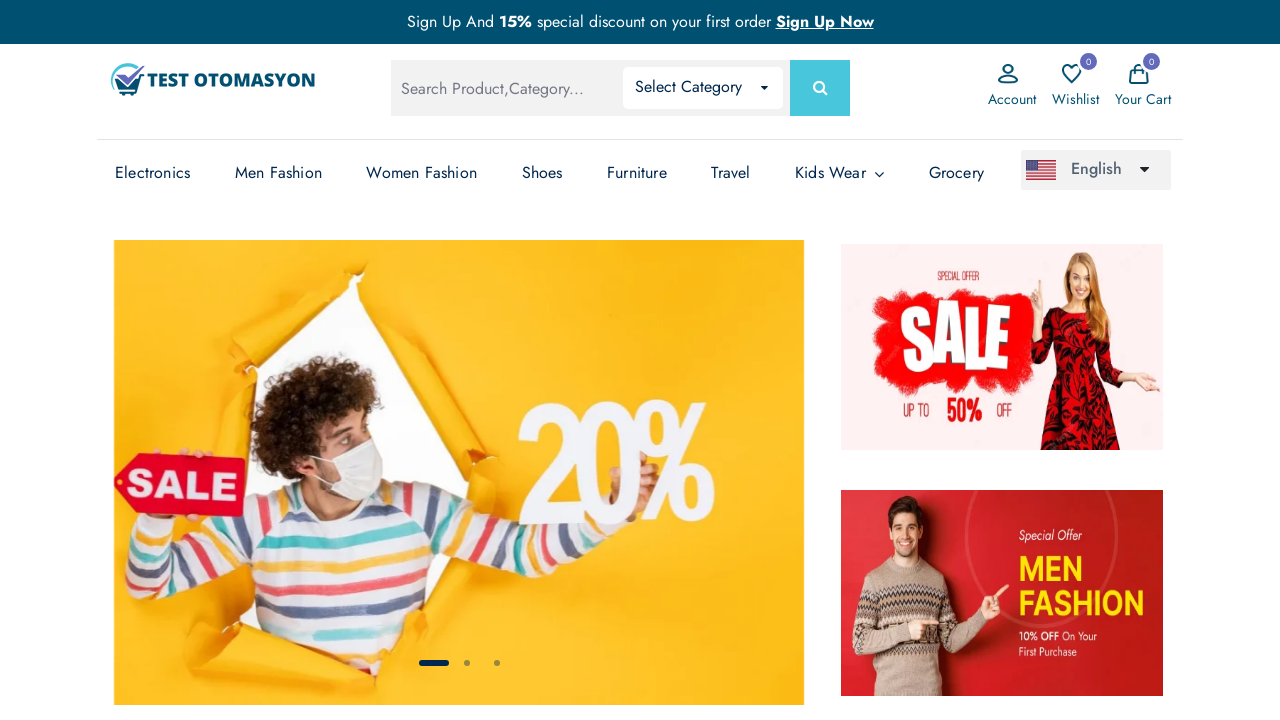